Navigates to a links demo page, clicks on the "Created" link, and verifies all anchor elements on the page

Starting URL: https://demoqa.com/links

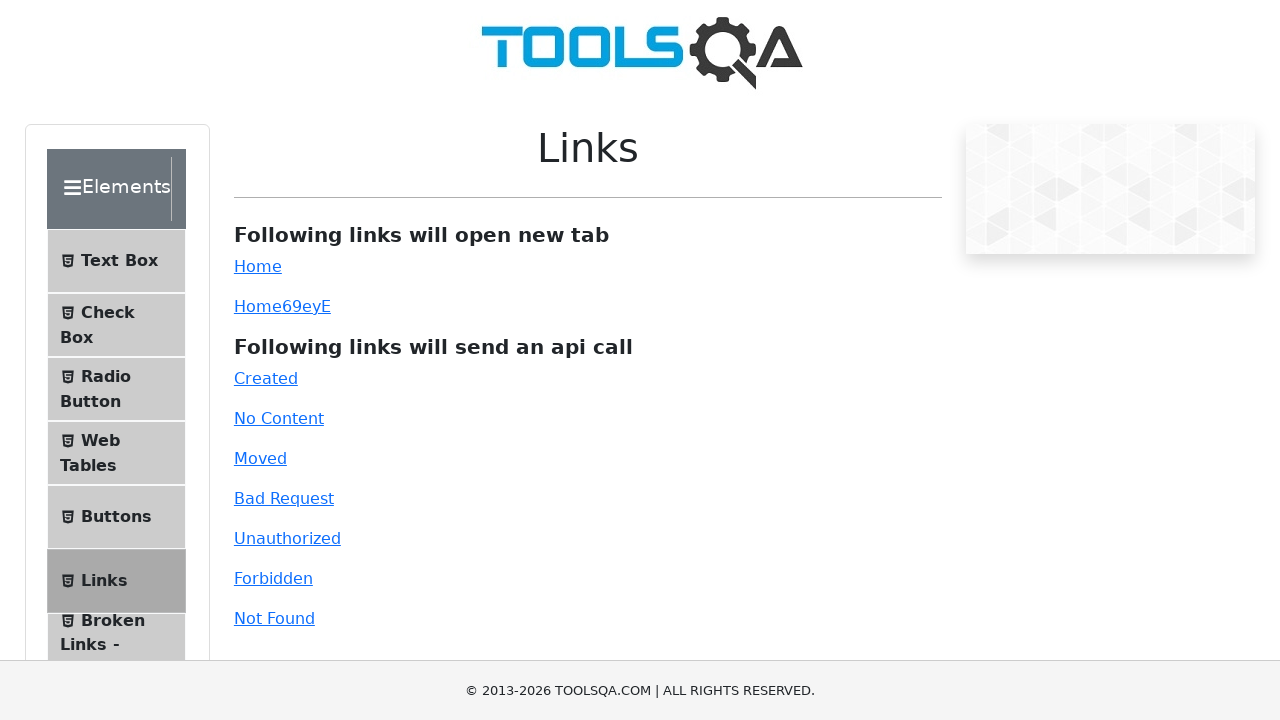

Navigated to links demo page
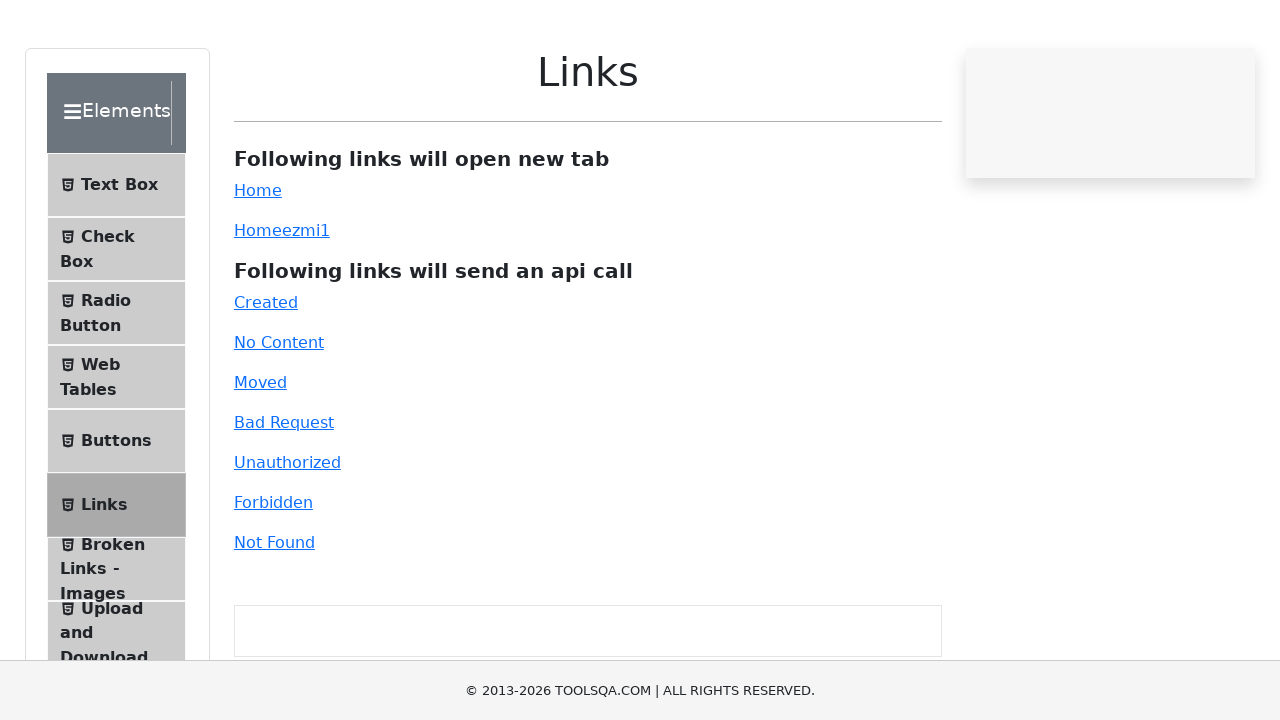

Clicked on the 'Created' link at (266, 378) on text=Created
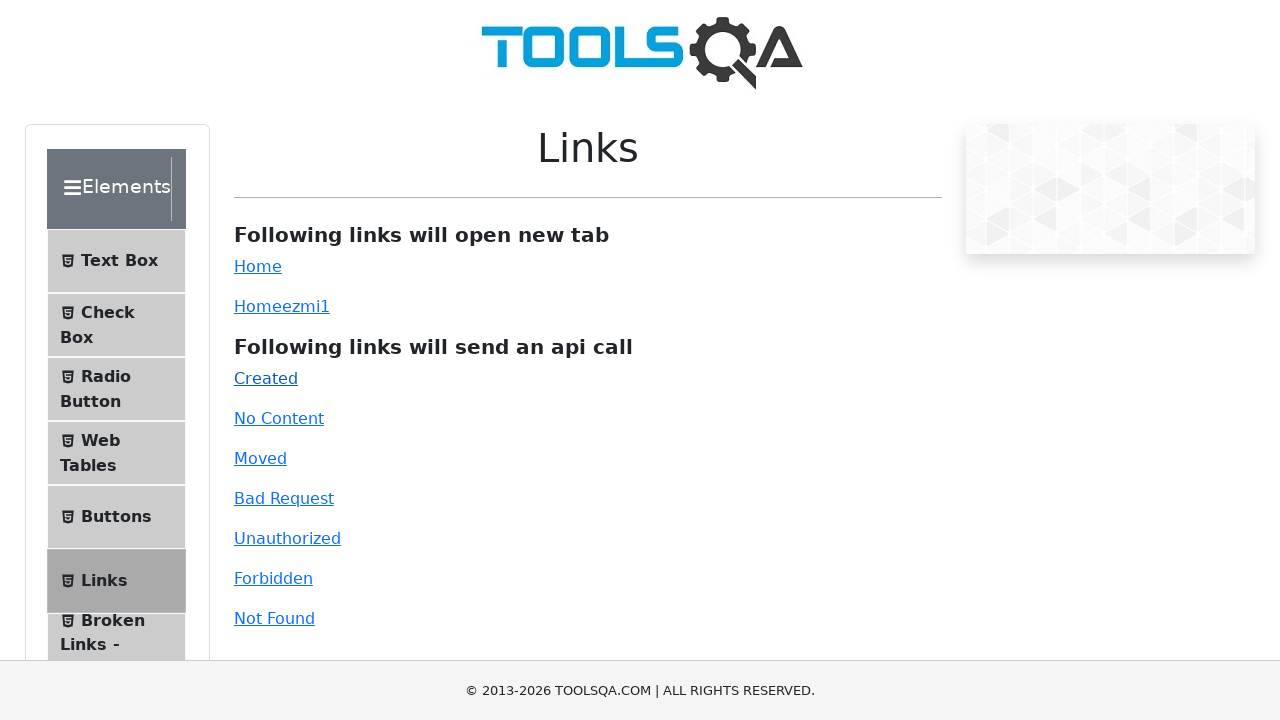

Waited for anchor elements to be present
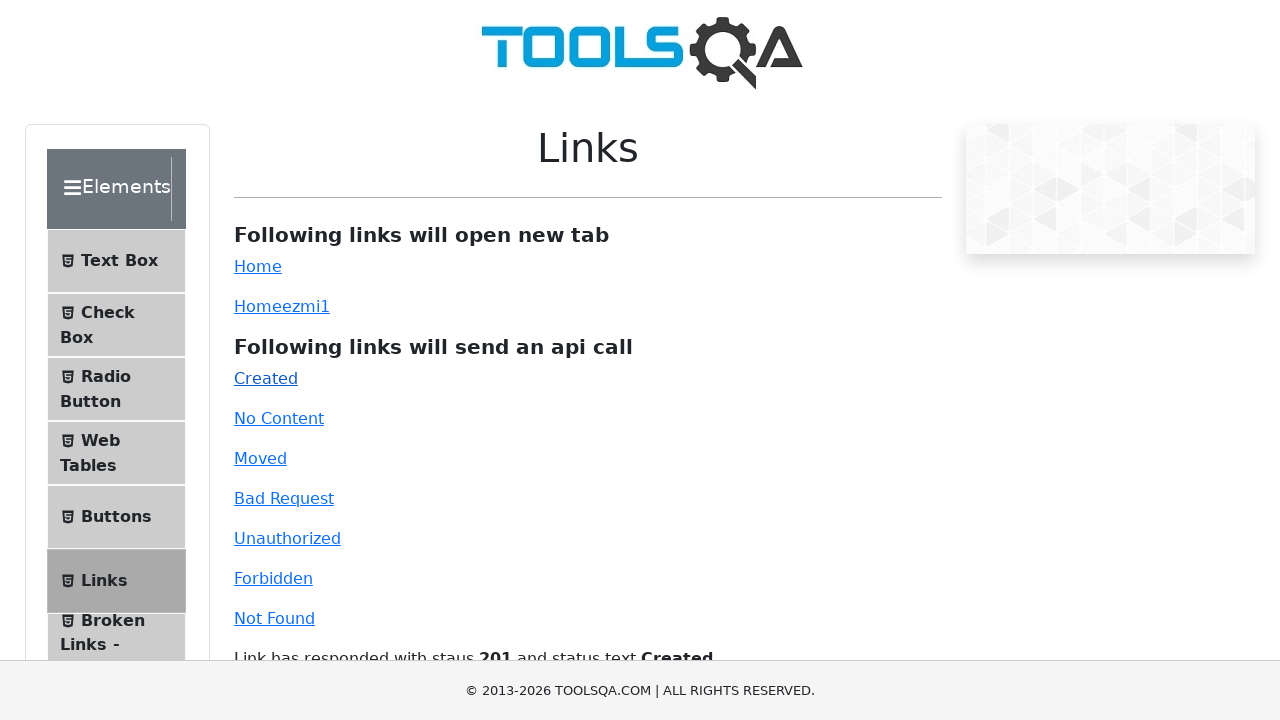

Retrieved all anchor elements on the page using tag name locator
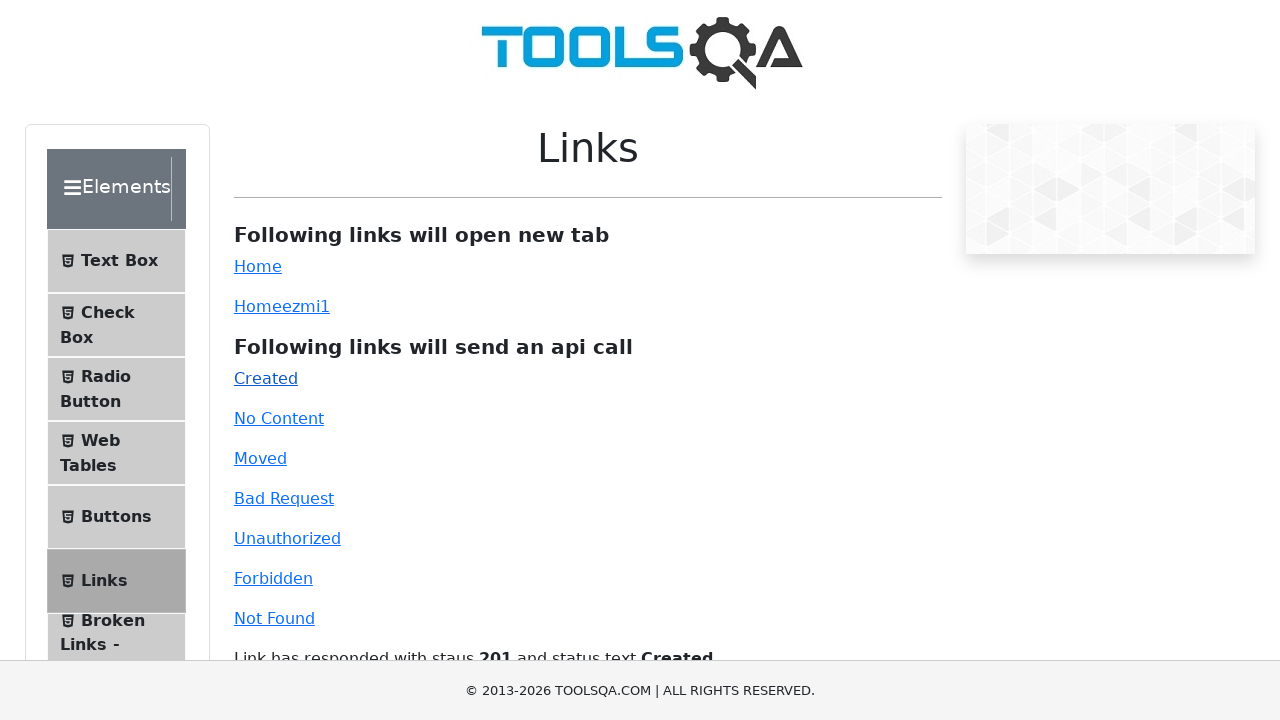

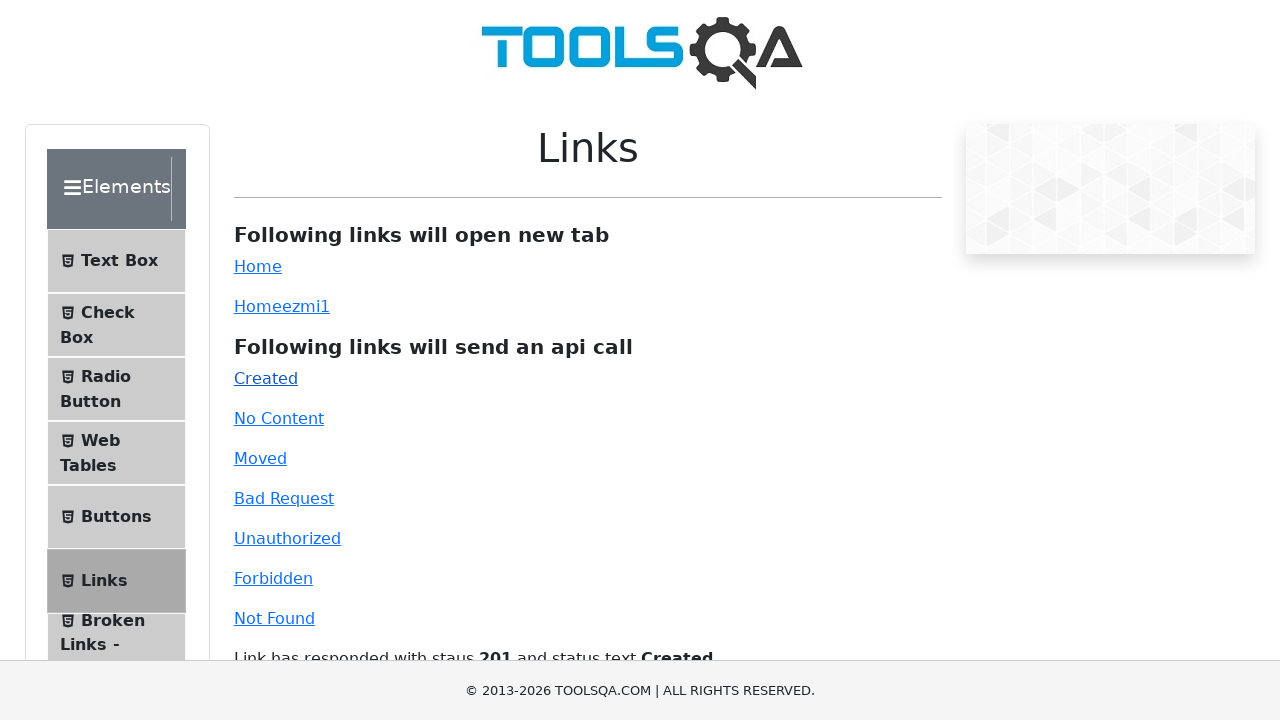